Tests that filter links are highlighted correctly when clicked

Starting URL: https://demo.playwright.dev/todomvc

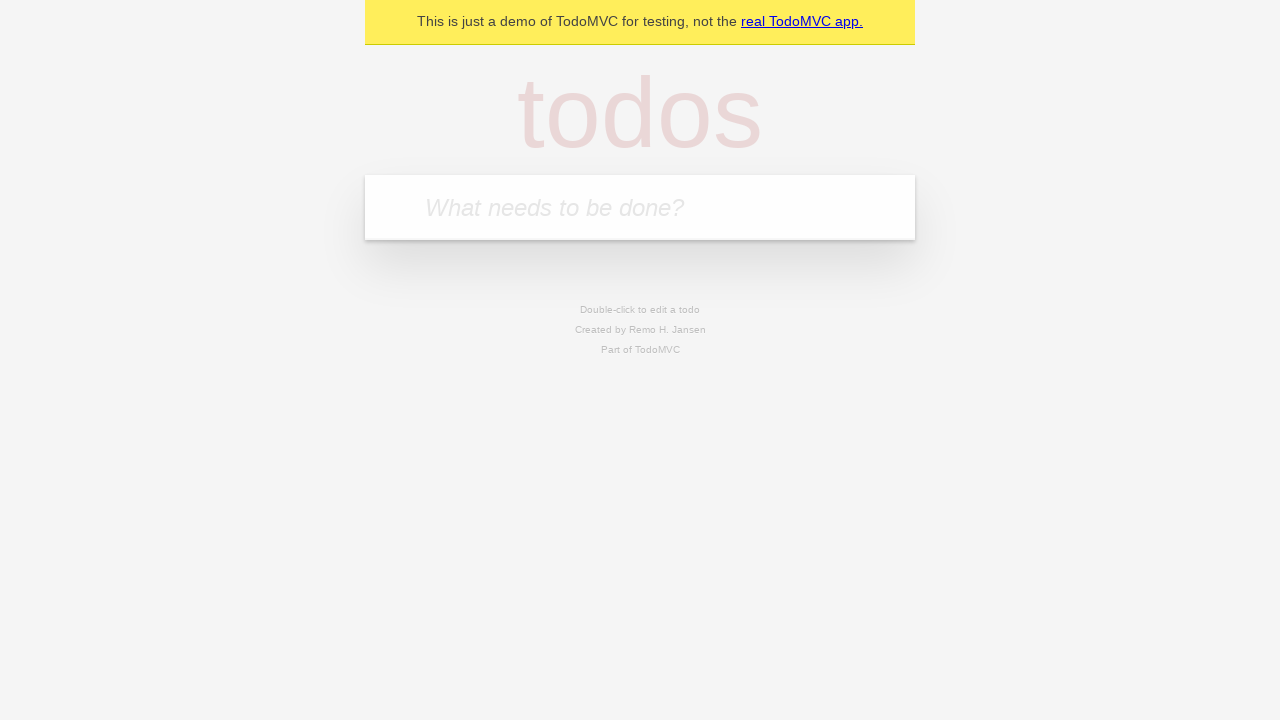

Filled todo input with 'buy some cheese' on internal:attr=[placeholder="What needs to be done?"i]
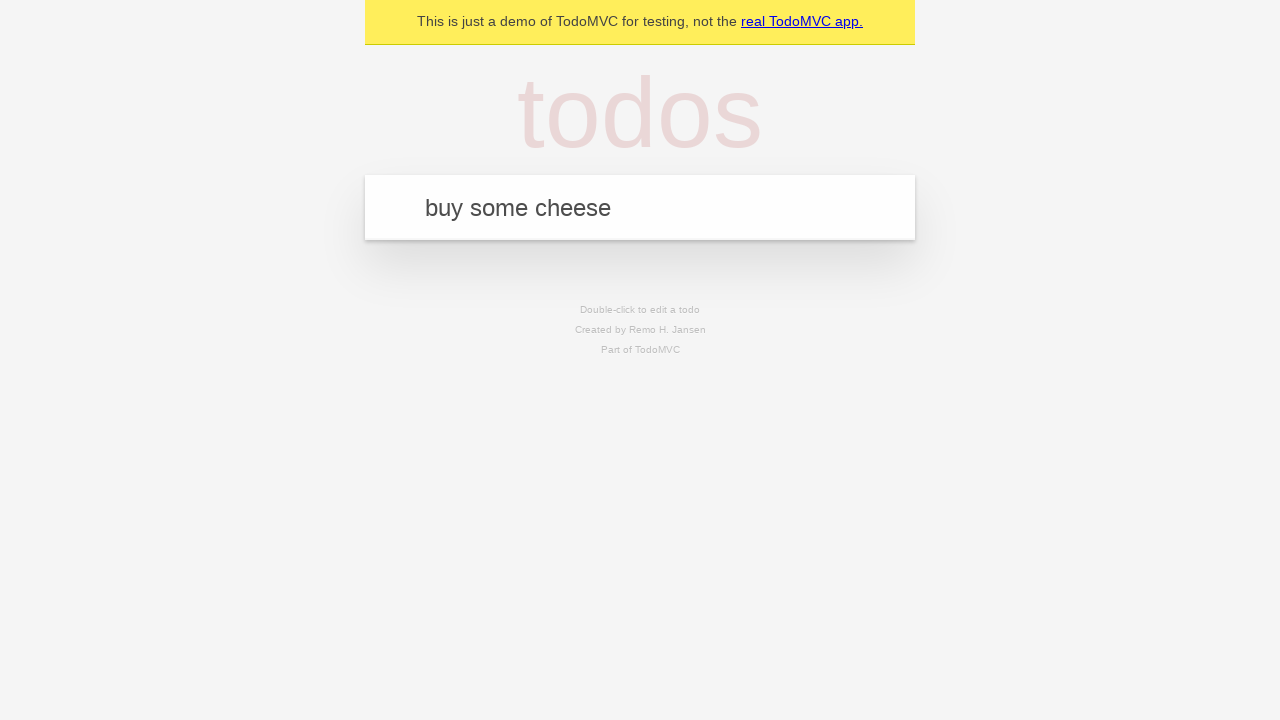

Pressed Enter to create first todo on internal:attr=[placeholder="What needs to be done?"i]
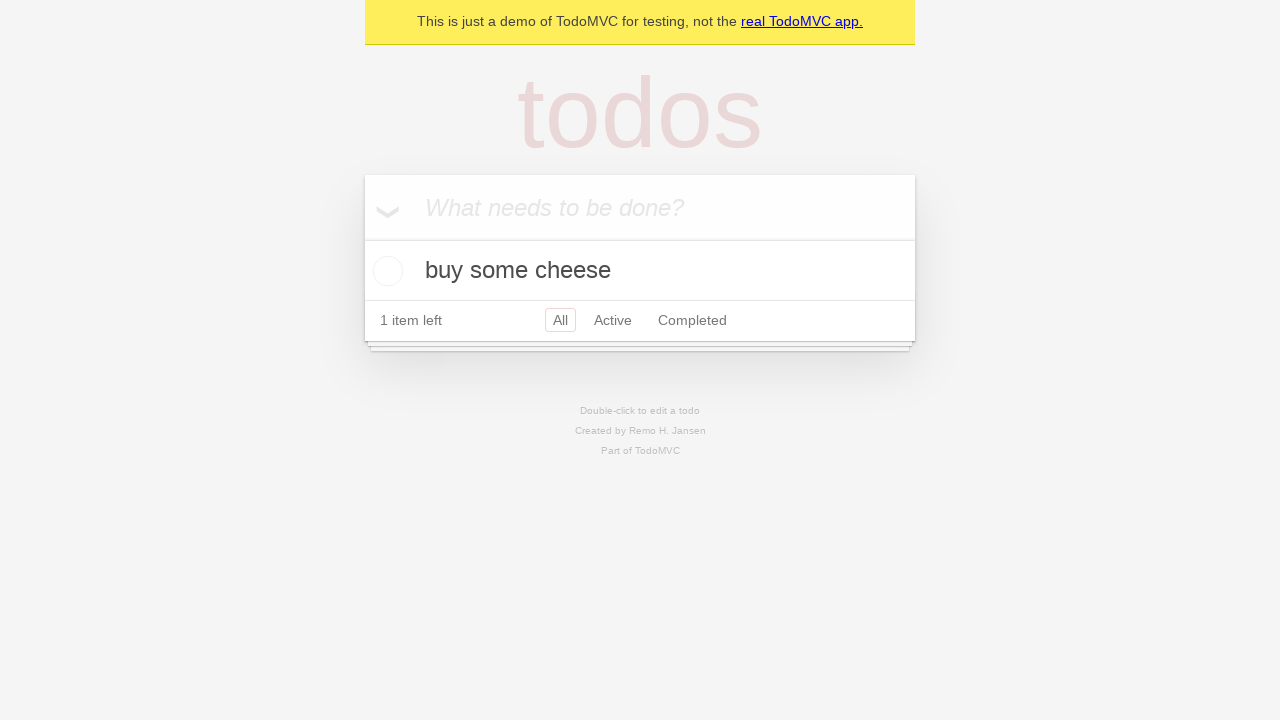

Filled todo input with 'feed the cat' on internal:attr=[placeholder="What needs to be done?"i]
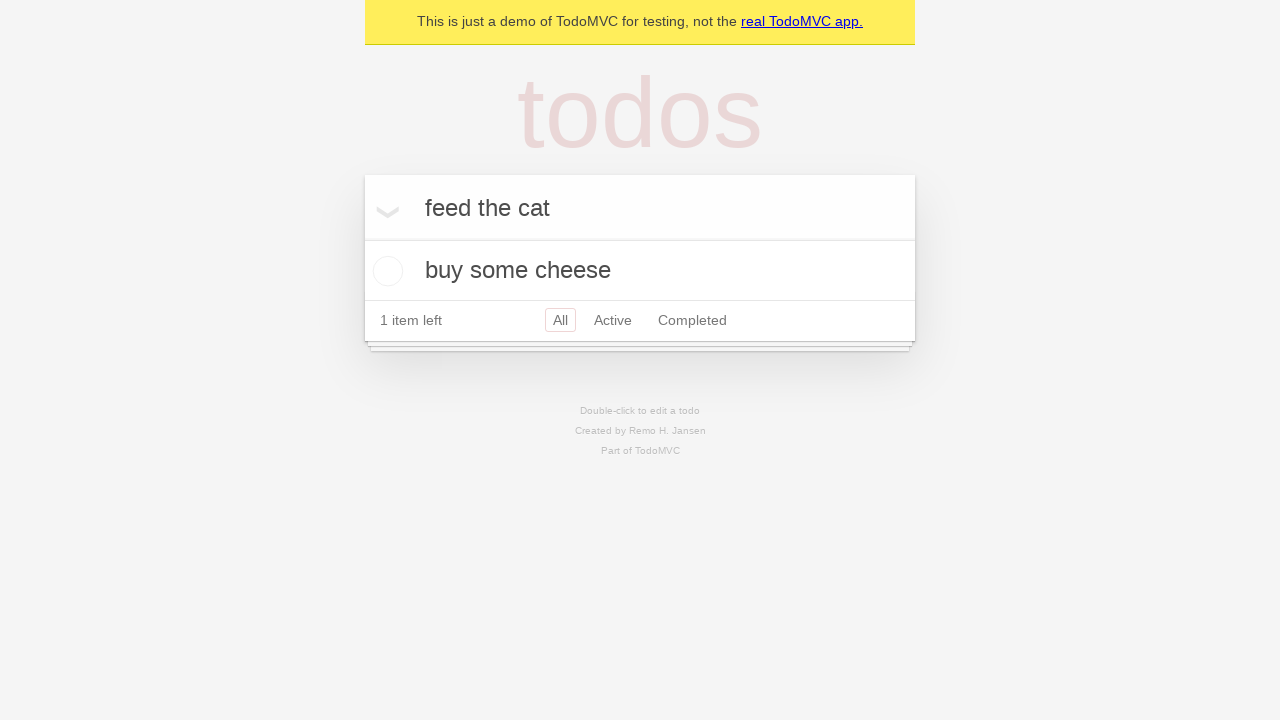

Pressed Enter to create second todo on internal:attr=[placeholder="What needs to be done?"i]
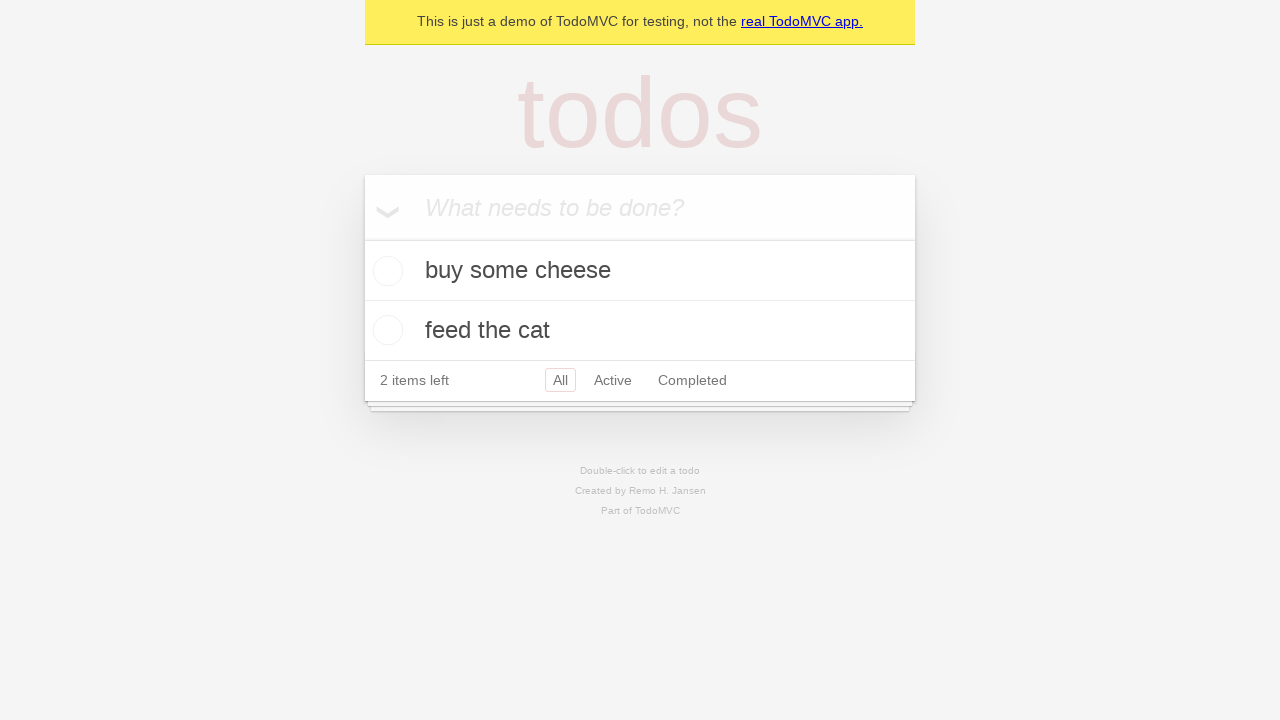

Filled todo input with 'book a doctors appointment' on internal:attr=[placeholder="What needs to be done?"i]
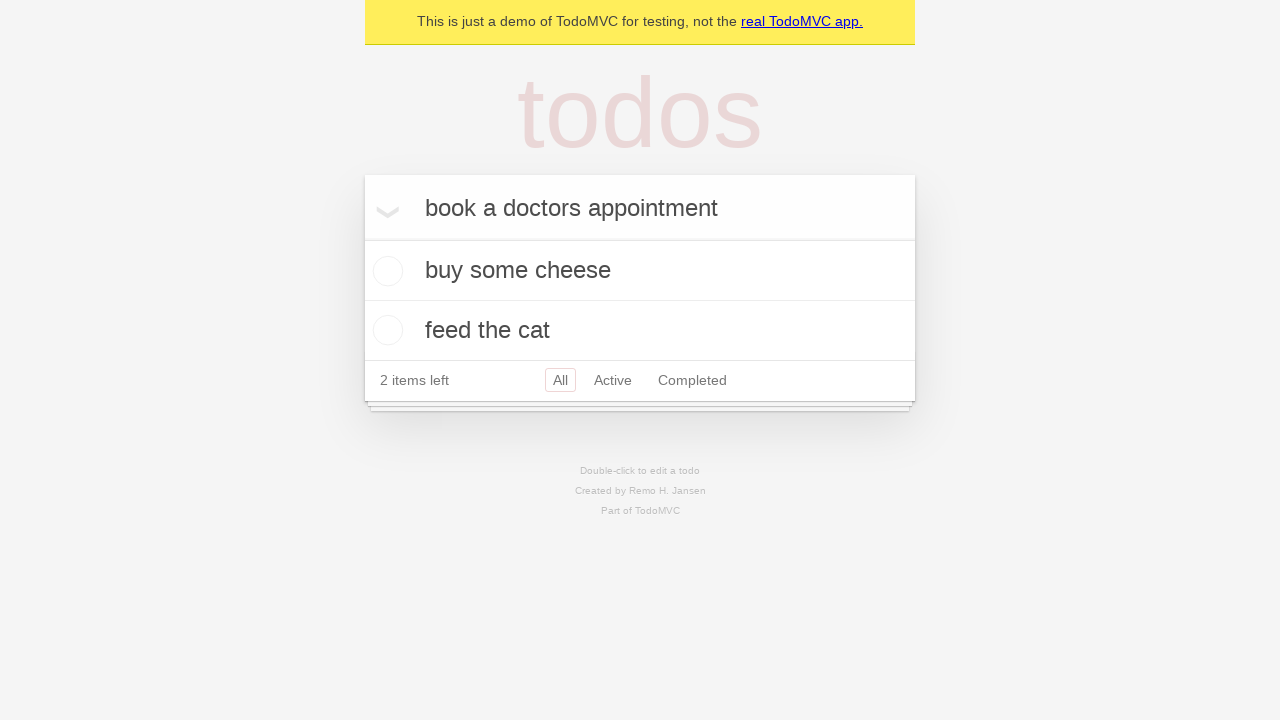

Pressed Enter to create third todo on internal:attr=[placeholder="What needs to be done?"i]
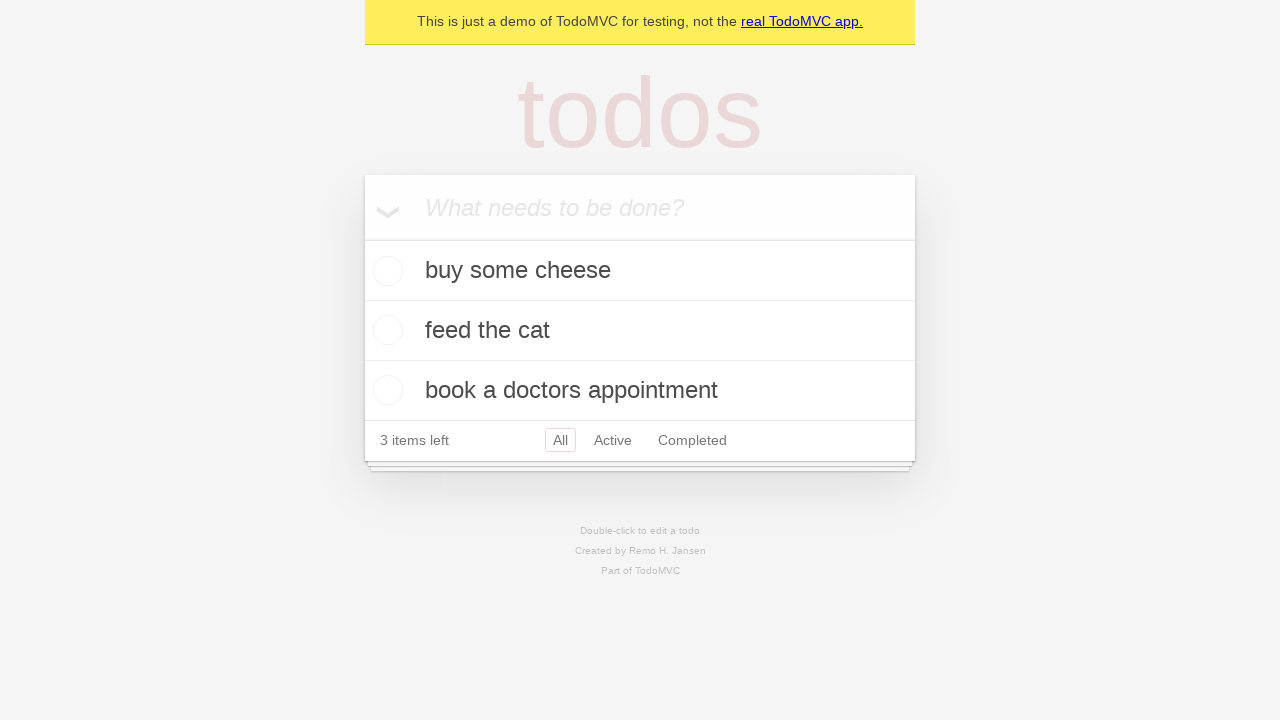

Waited for all 3 todos to be created
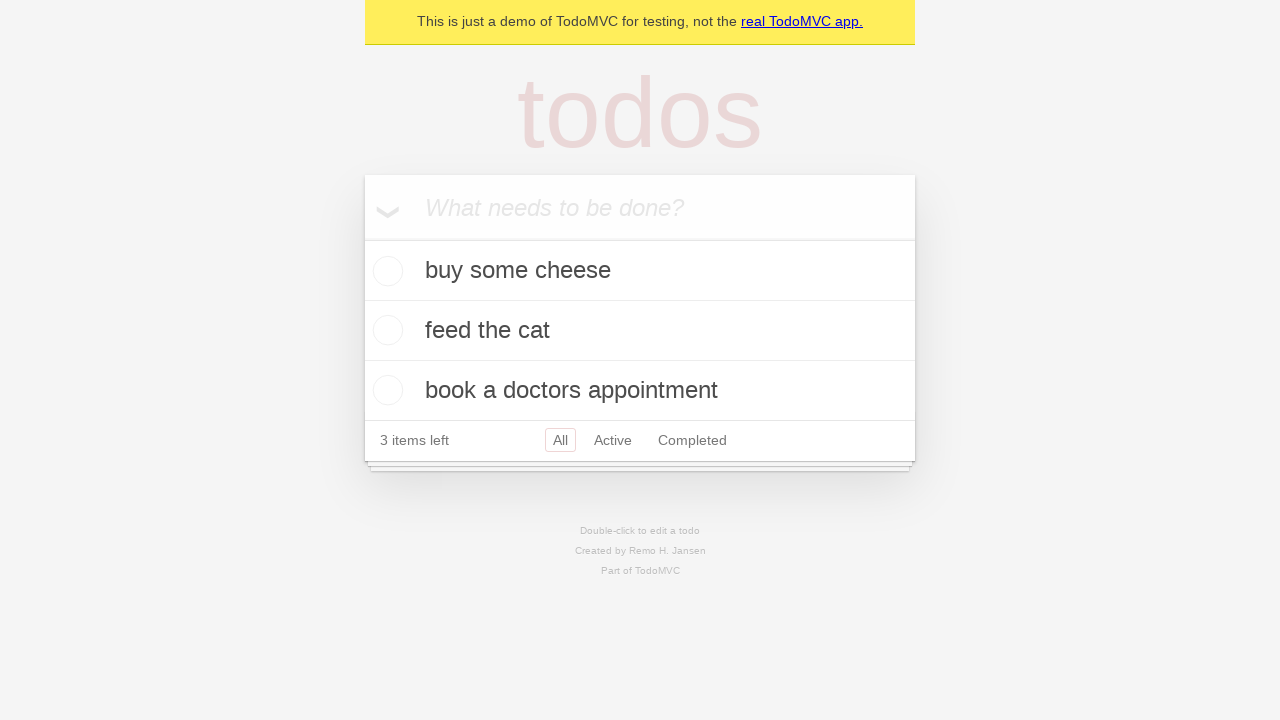

Clicked Active filter link at (613, 440) on internal:role=link[name="Active"i]
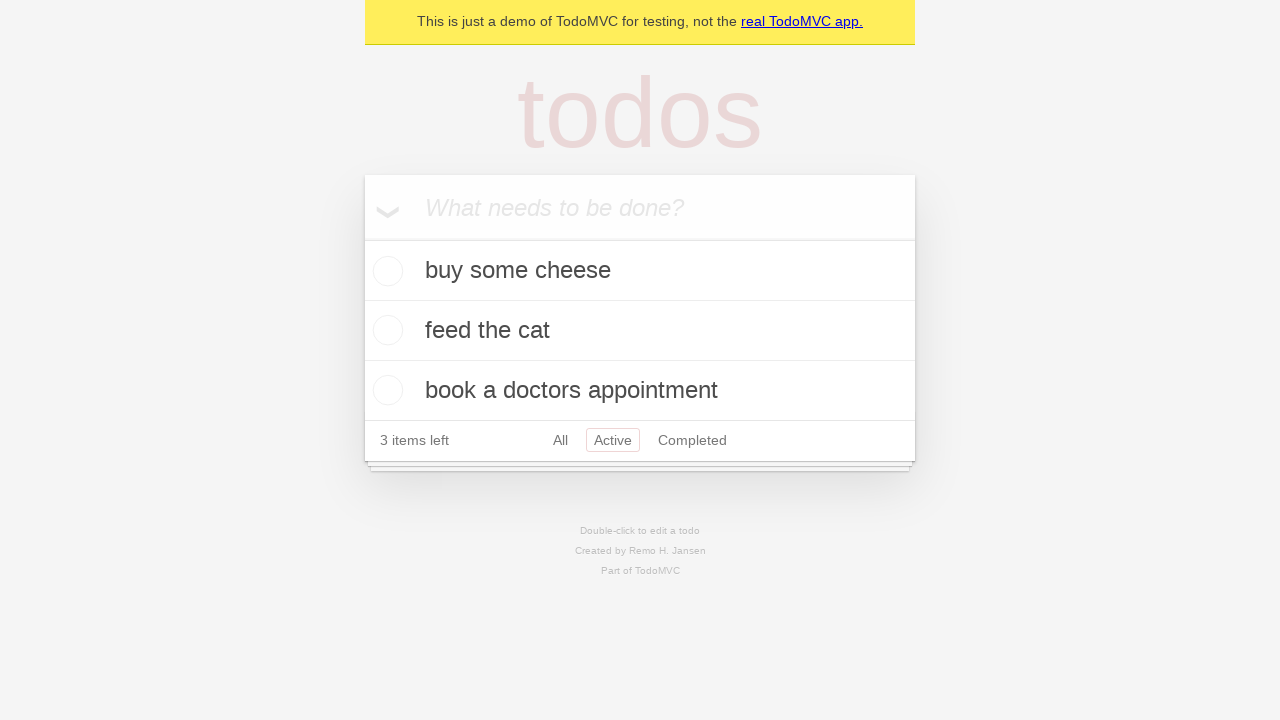

Clicked Completed filter link at (692, 440) on internal:role=link[name="Completed"i]
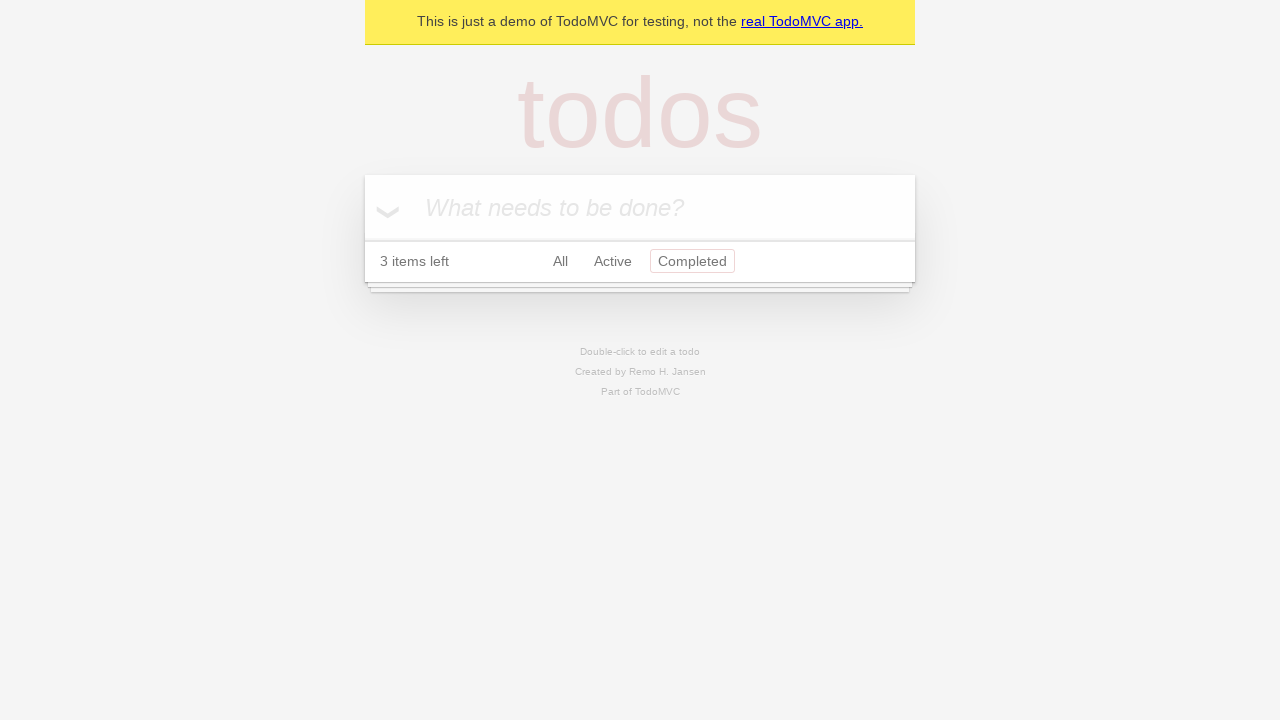

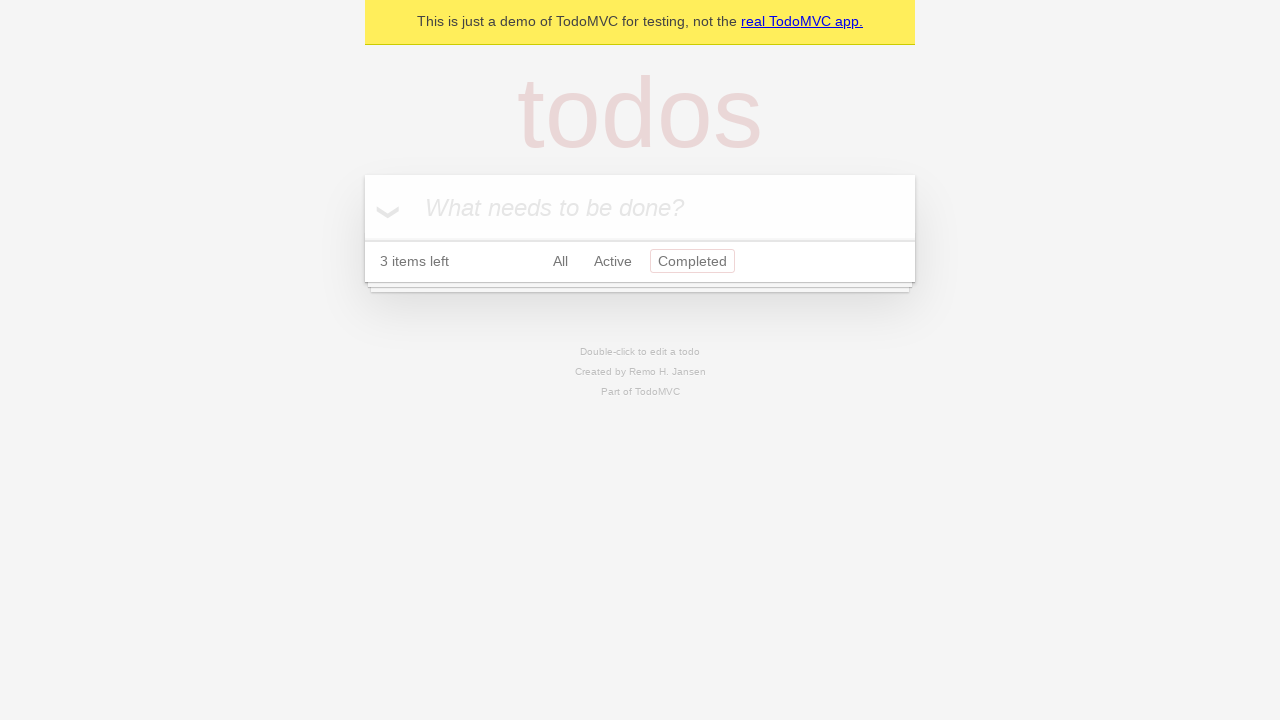